Navigates to Rahul Shetty Academy's Selenium practice page and maximizes the browser window. This is a basic test demonstrating framework setup with TestNG.

Starting URL: https://rahulshettyacademy.com/seleniumPractise/#/

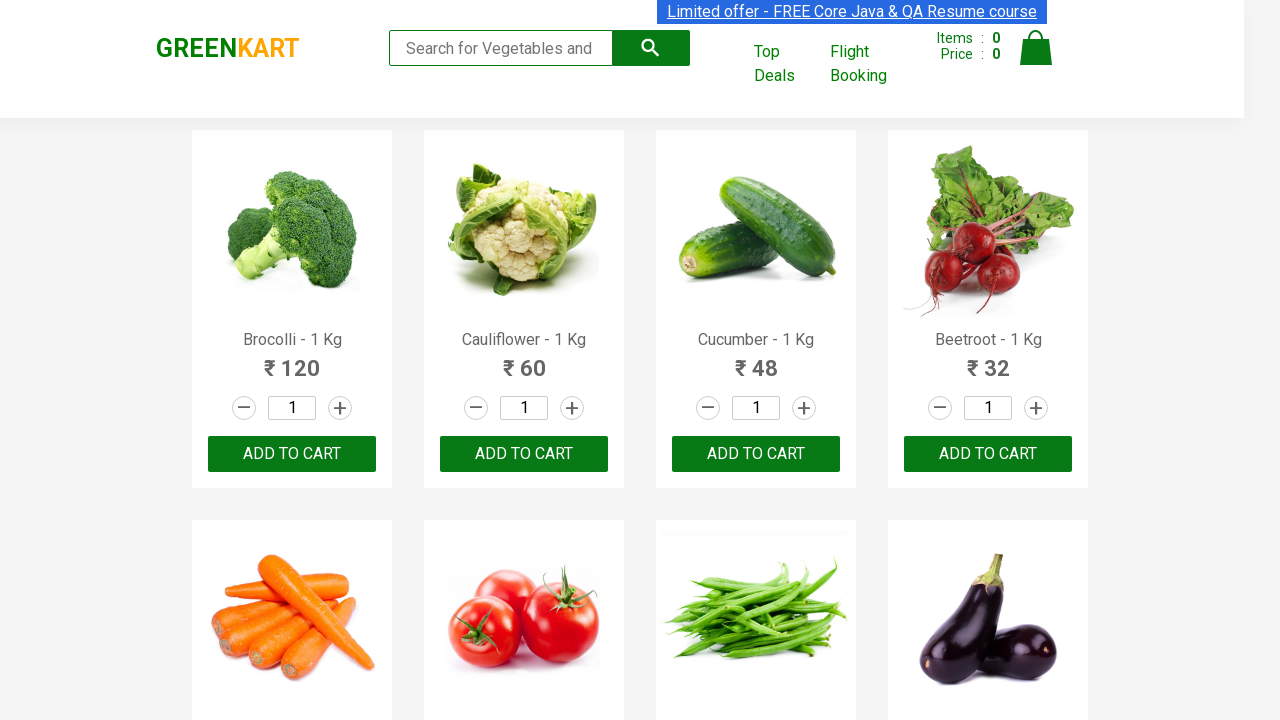

Navigated to Rahul Shetty Academy Selenium practice page
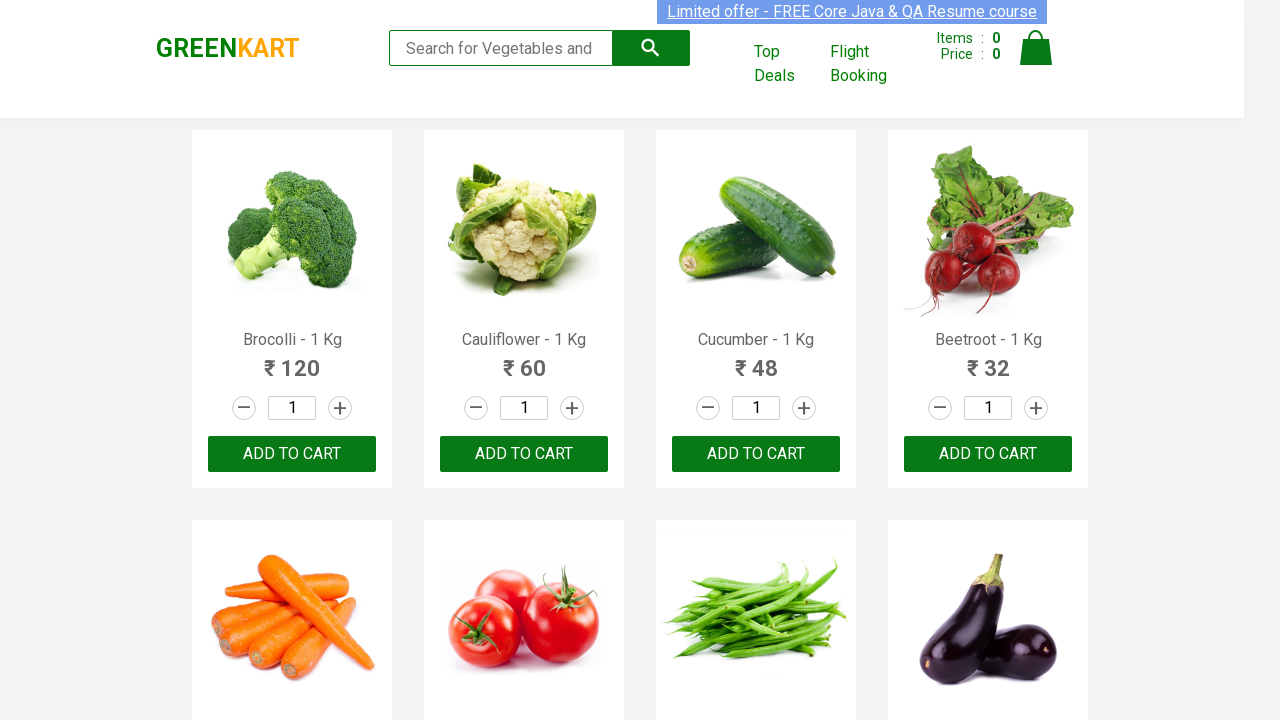

Page DOM content loaded
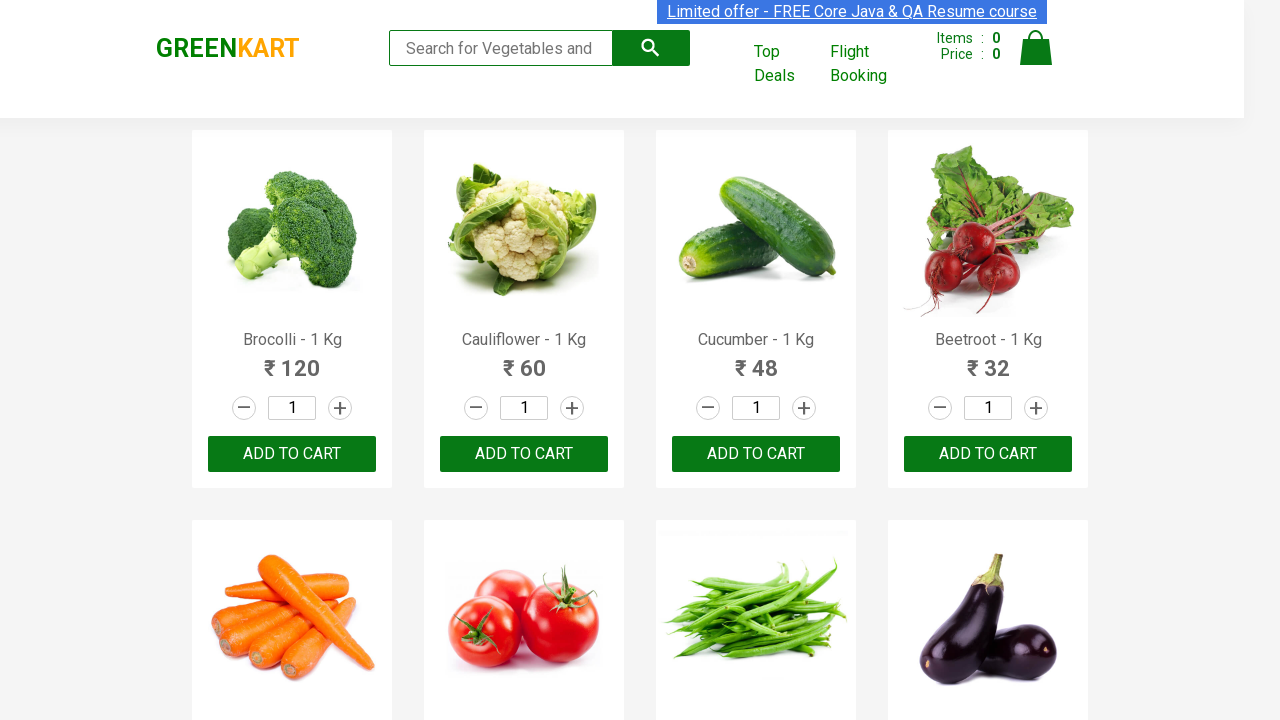

Cleared all cookies
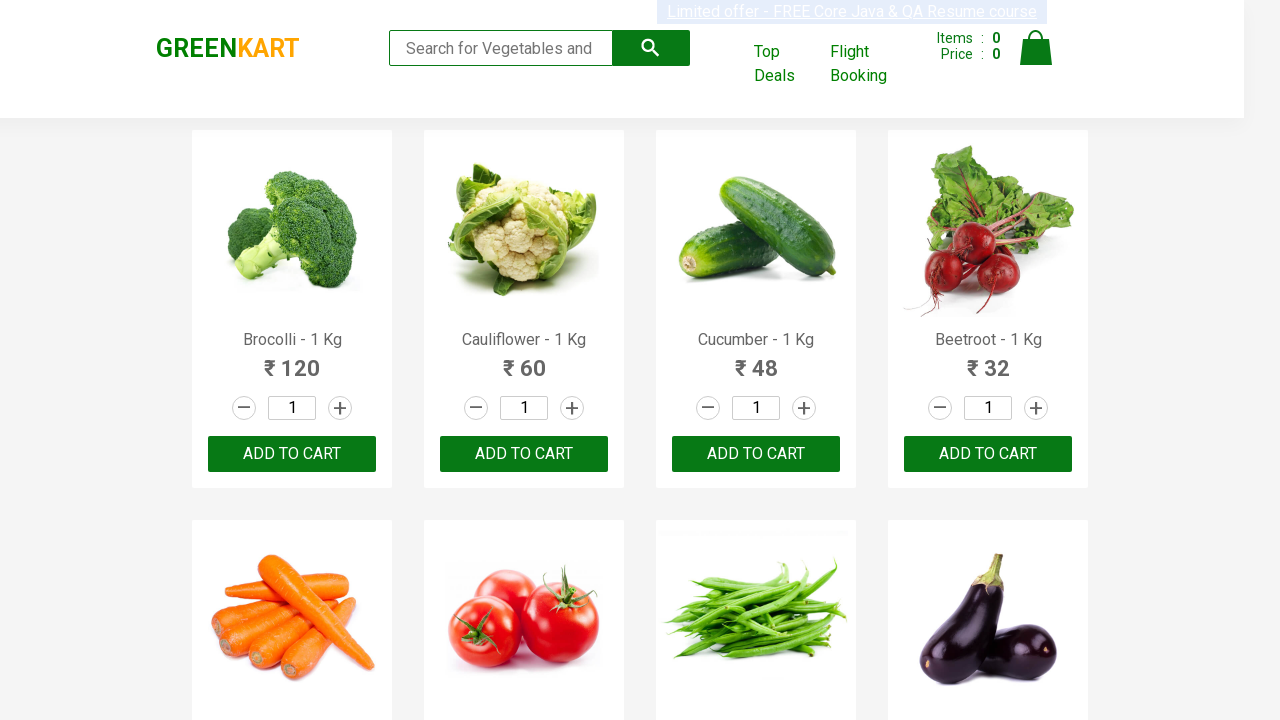

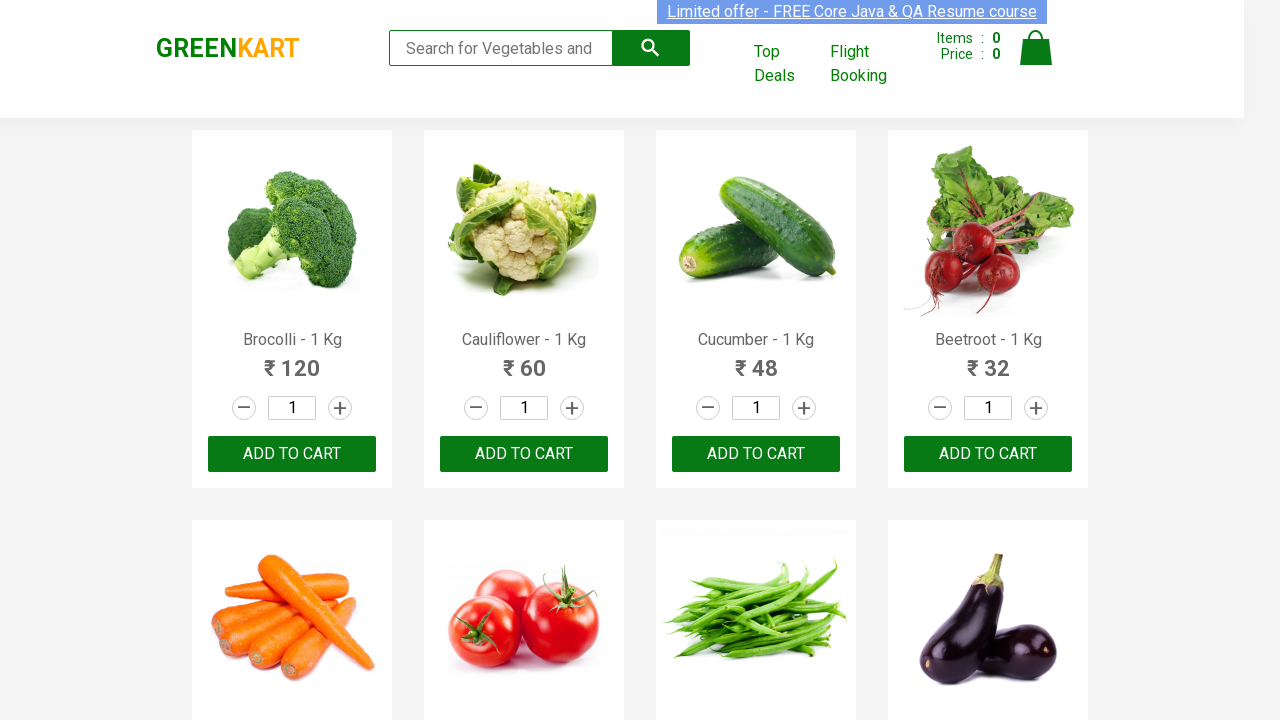